Tests frame switching functionality by navigating between multiple frames on a page, filling text inputs in each frame, and then clearing some of the inputs.

Starting URL: https://ui.vision/demo/webtest/frames/

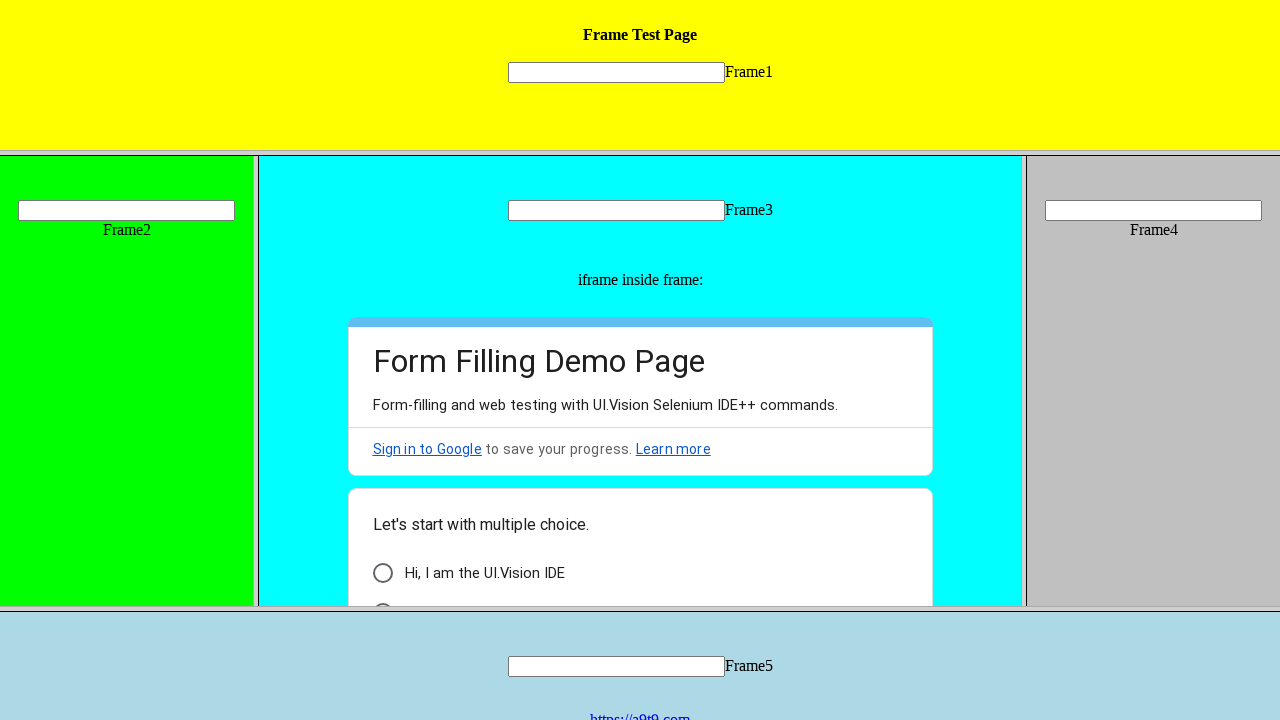

Switched to first frame and filled mytext1 input with 'manual' on frame >> nth=0 >> internal:control=enter-frame >> input[type='text'][name='mytex
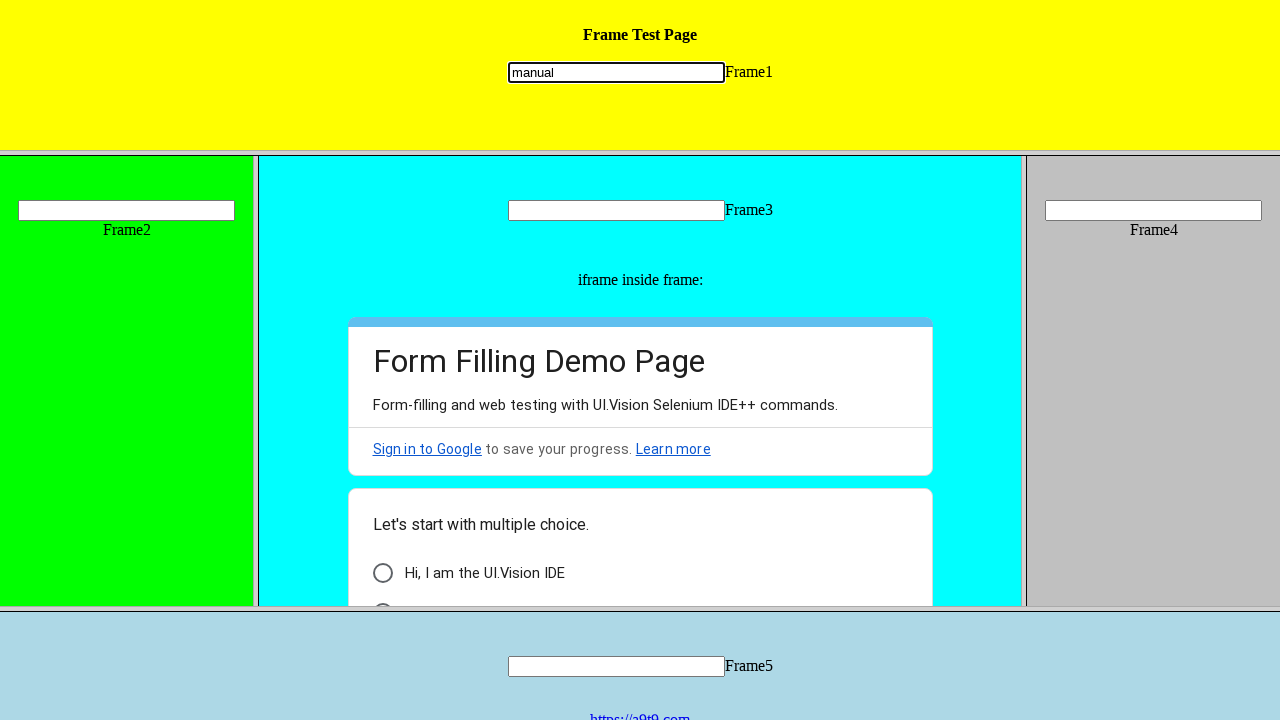

Switched to frame 2 and filled mytext2 input with 'testing' on frame[src='frame_2.html'] >> internal:control=enter-frame >> input[type='text'][
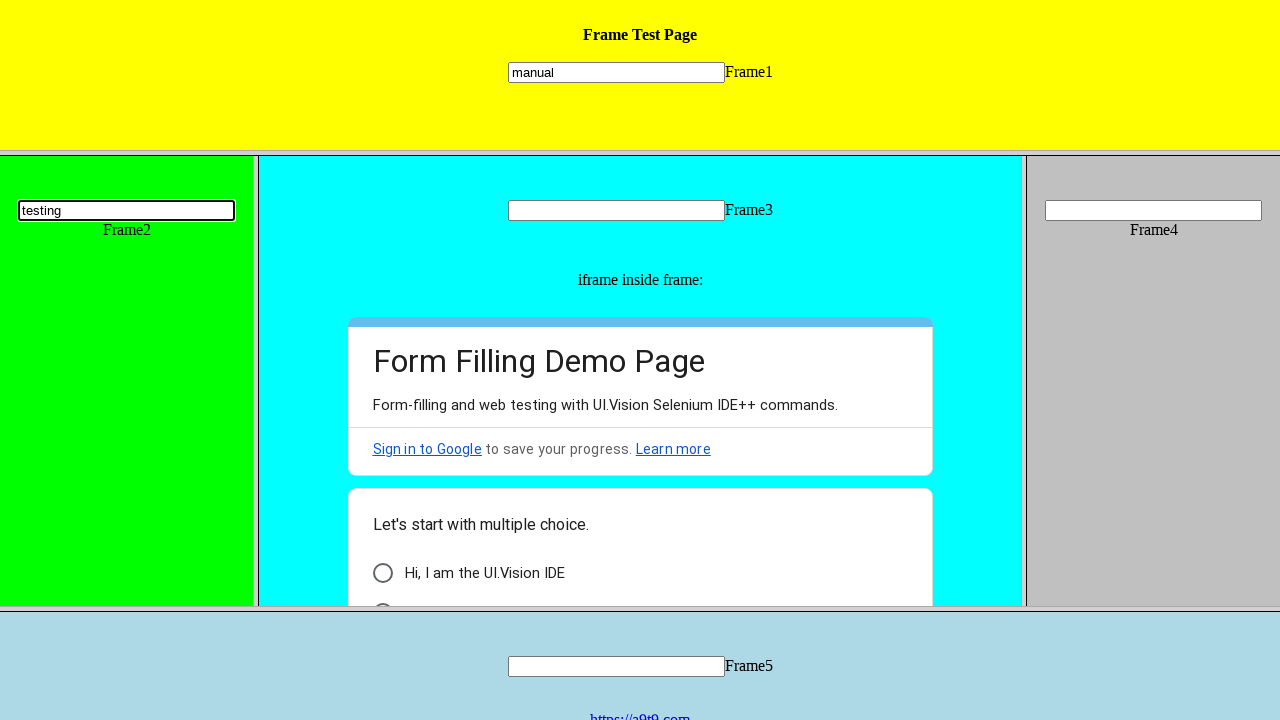

Switched to frame 3 and filled mytext3 input with 'selenium' on frame[src='frame_3.html'] >> internal:control=enter-frame >> input[type='text'][
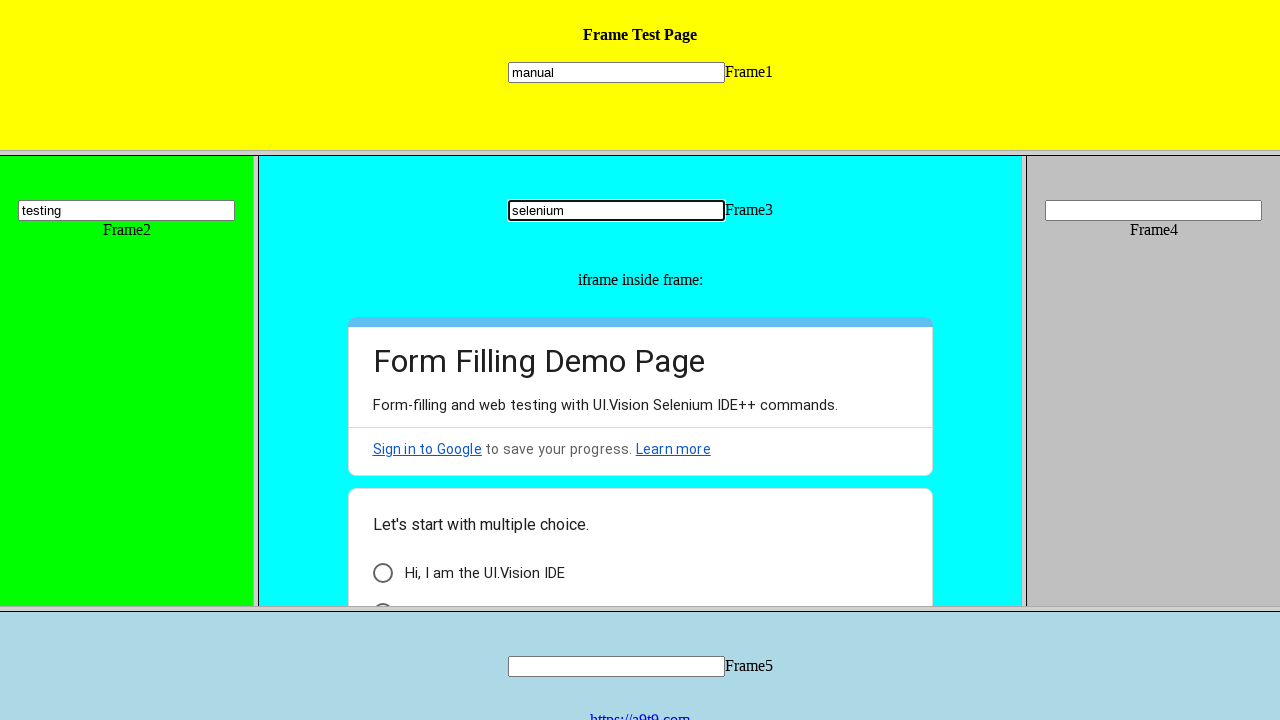

Switched to frame 4 and filled mytext4 input with 'bangalore' on frame[src='frame_4.html'] >> internal:control=enter-frame >> input[type='text'][
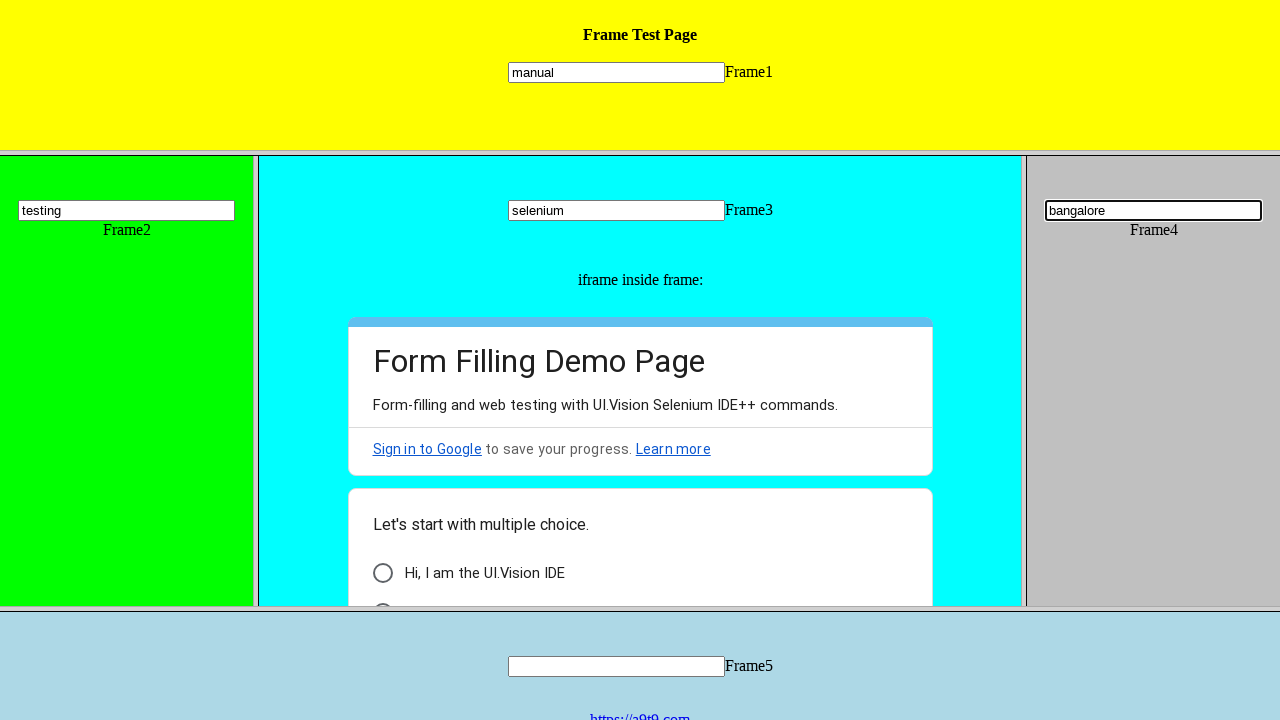

Cleared mytext4 input in frame 4 on frame[src='frame_4.html'] >> internal:control=enter-frame >> input[type='text'][
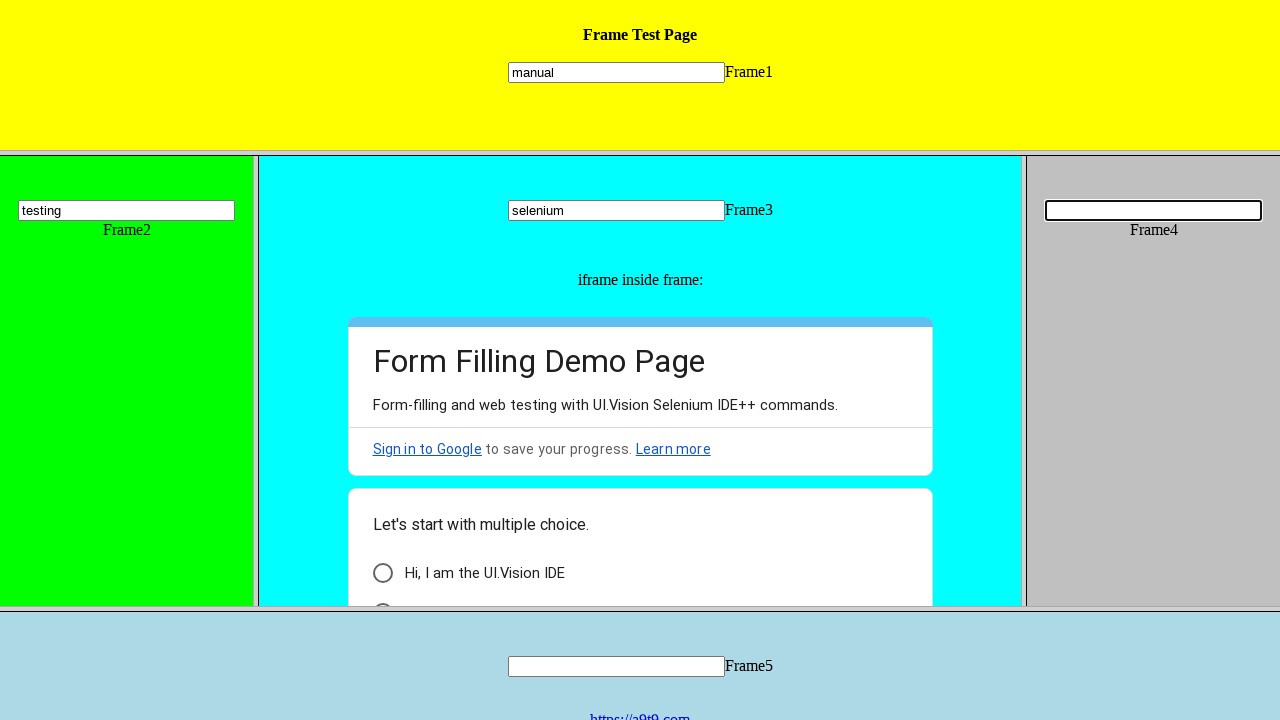

Switched back to frame 2 and cleared mytext2 input on frame[src='frame_2.html'] >> internal:control=enter-frame >> input[type='text'][
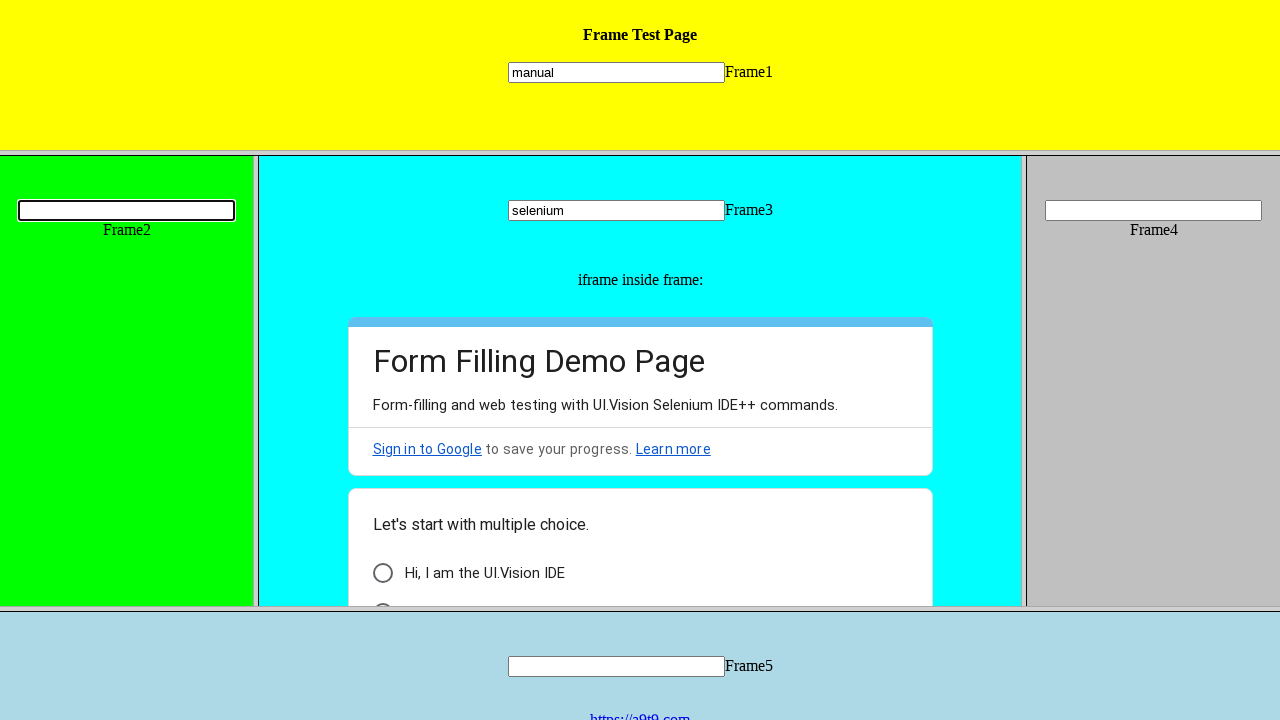

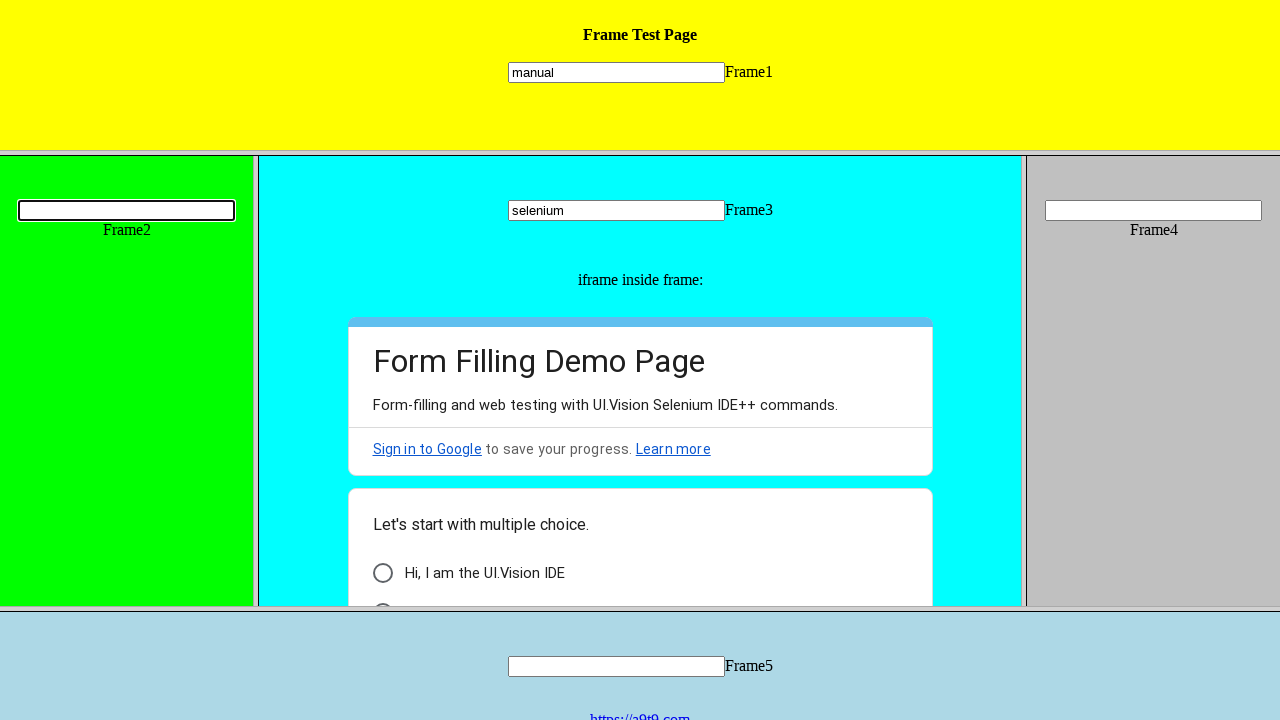